Navigates to a testing website, counts the number of links on the page, and clicks on the "Form Authentication" link

Starting URL: http://the-internet.herokuapp.com/

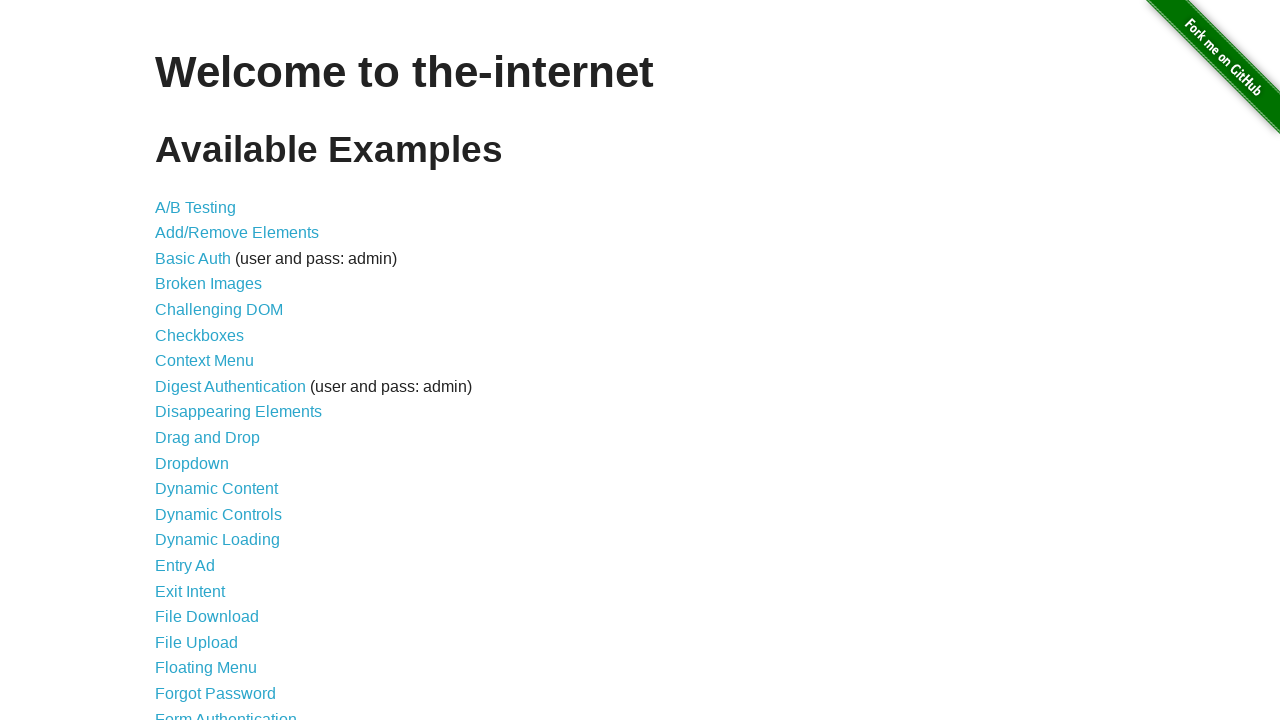

Navigated to the-internet.herokuapp.com homepage
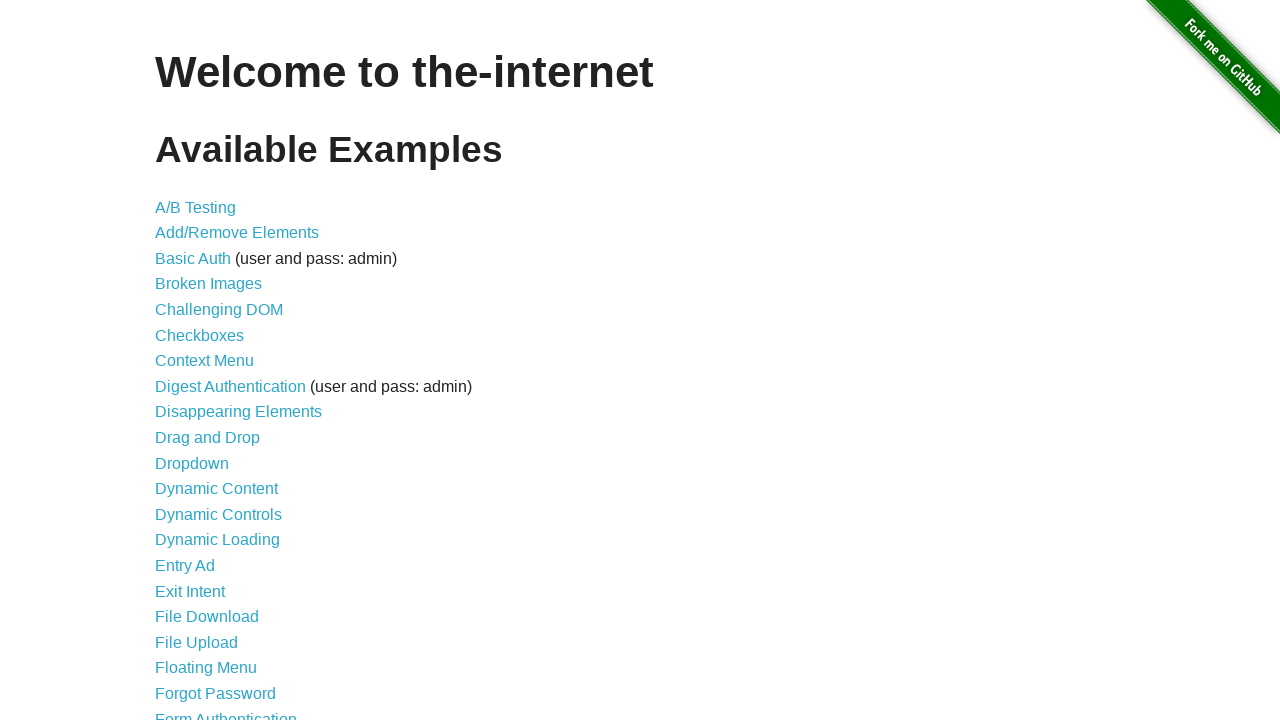

Retrieved all links on the page
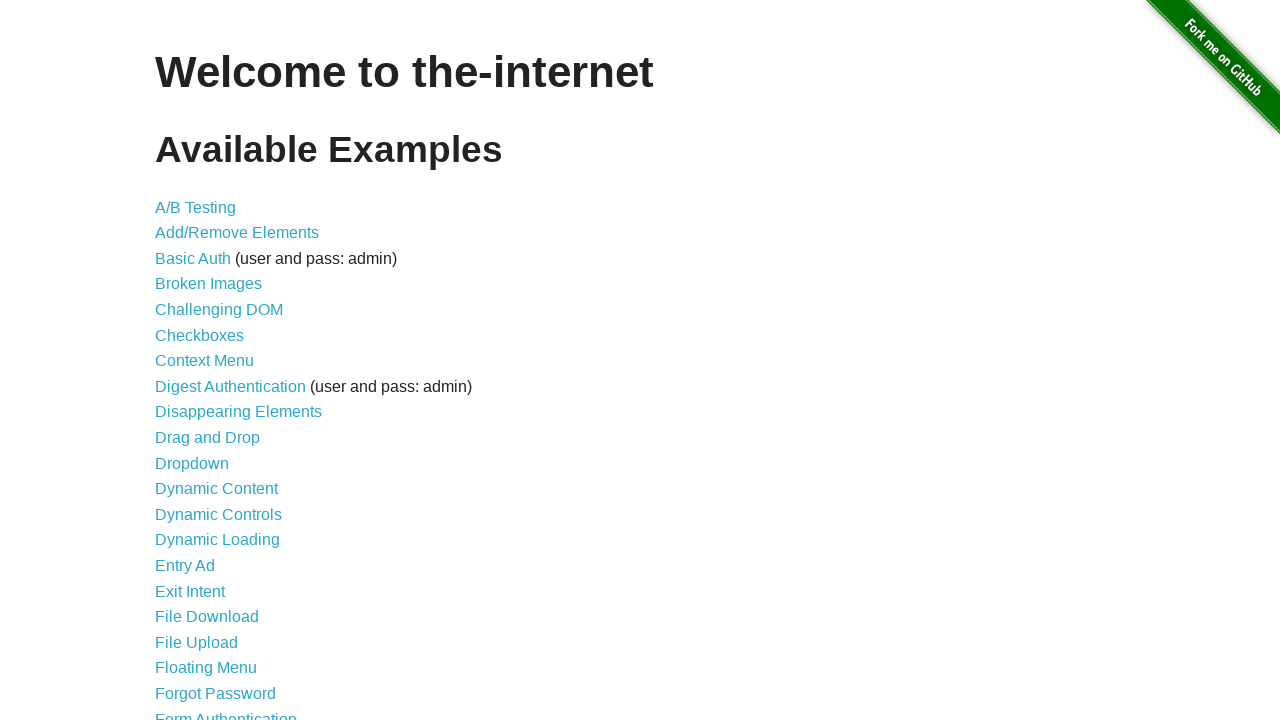

Counted 46 links on the page
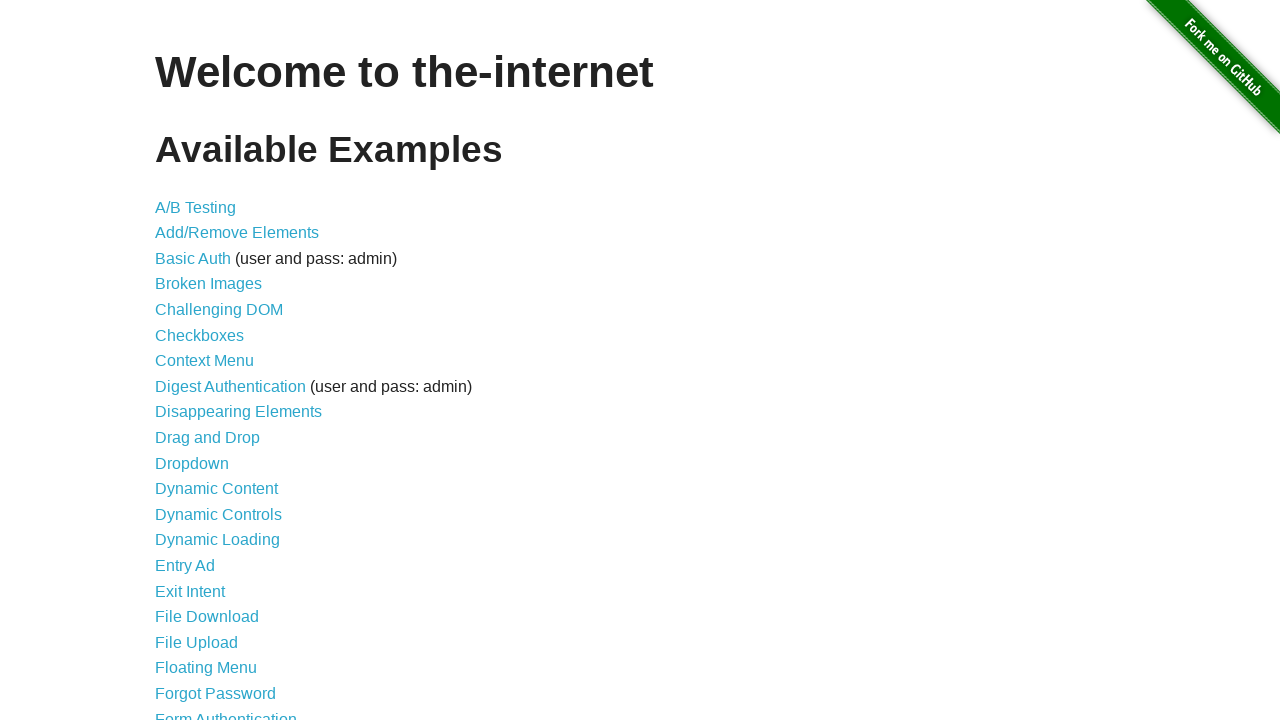

Clicked on the 'Form Authentication' link at (226, 712) on text=Form Authentication
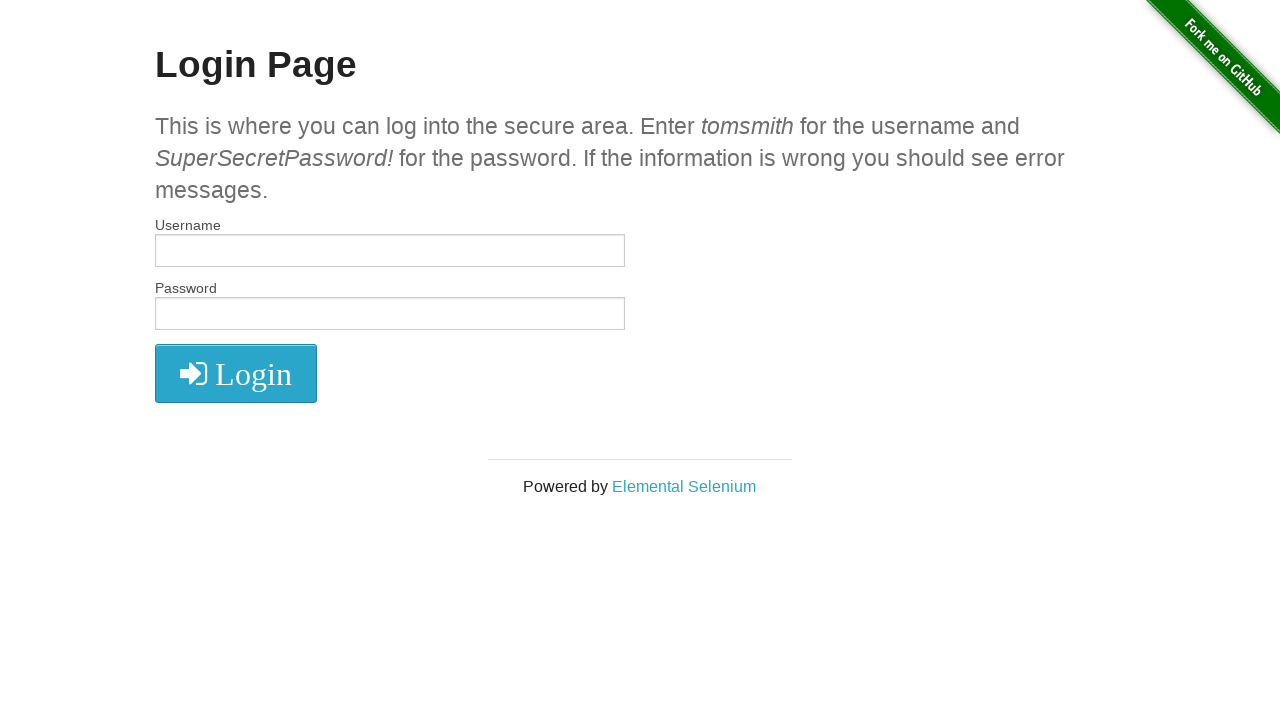

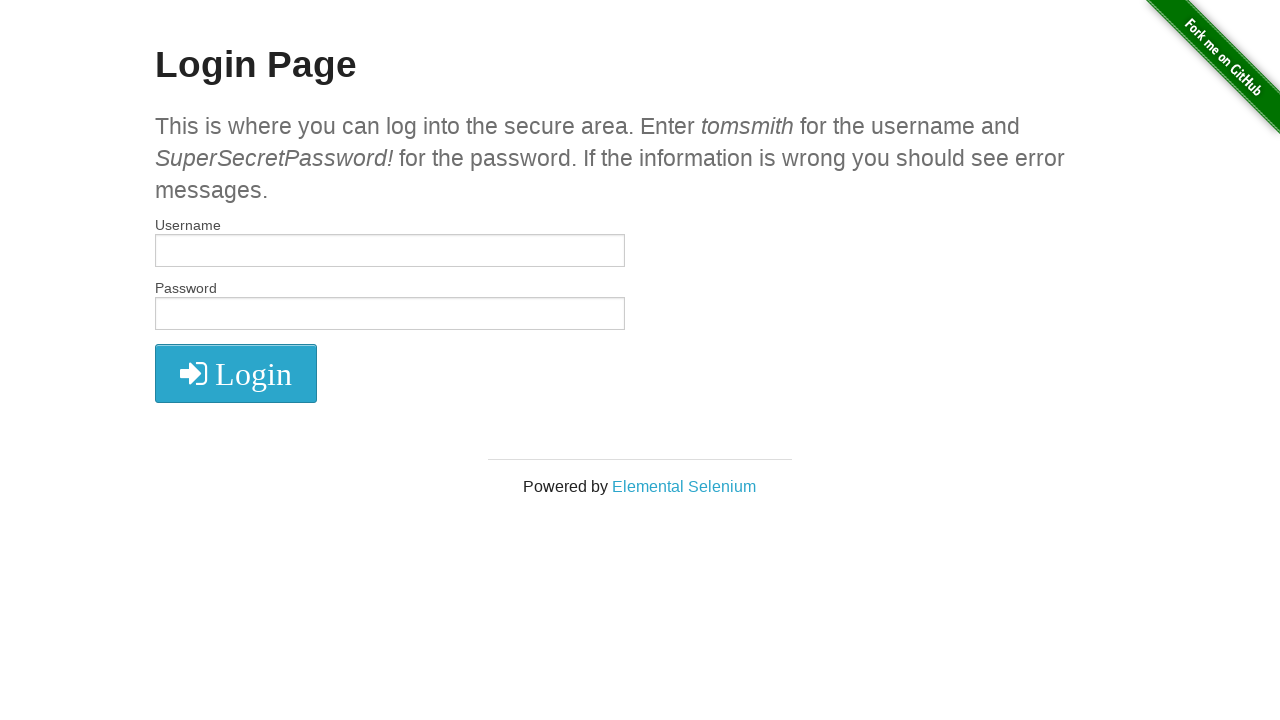